Tests multi-window handling by opening new tabs/windows, switching between them, and interacting with elements on each

Starting URL: https://rahulshettyacademy.com/AutomationPractice/

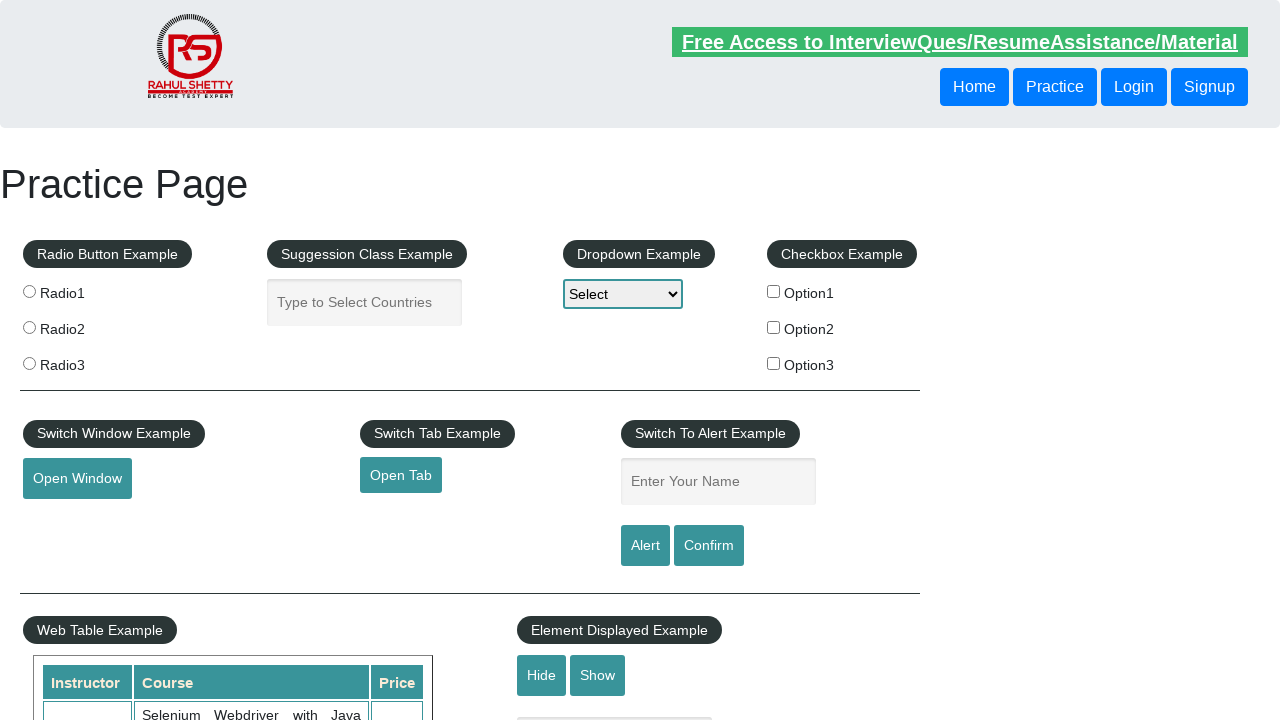

Clicked 'Open Tab' button to open a new tab at (401, 475) on text=Open Tab
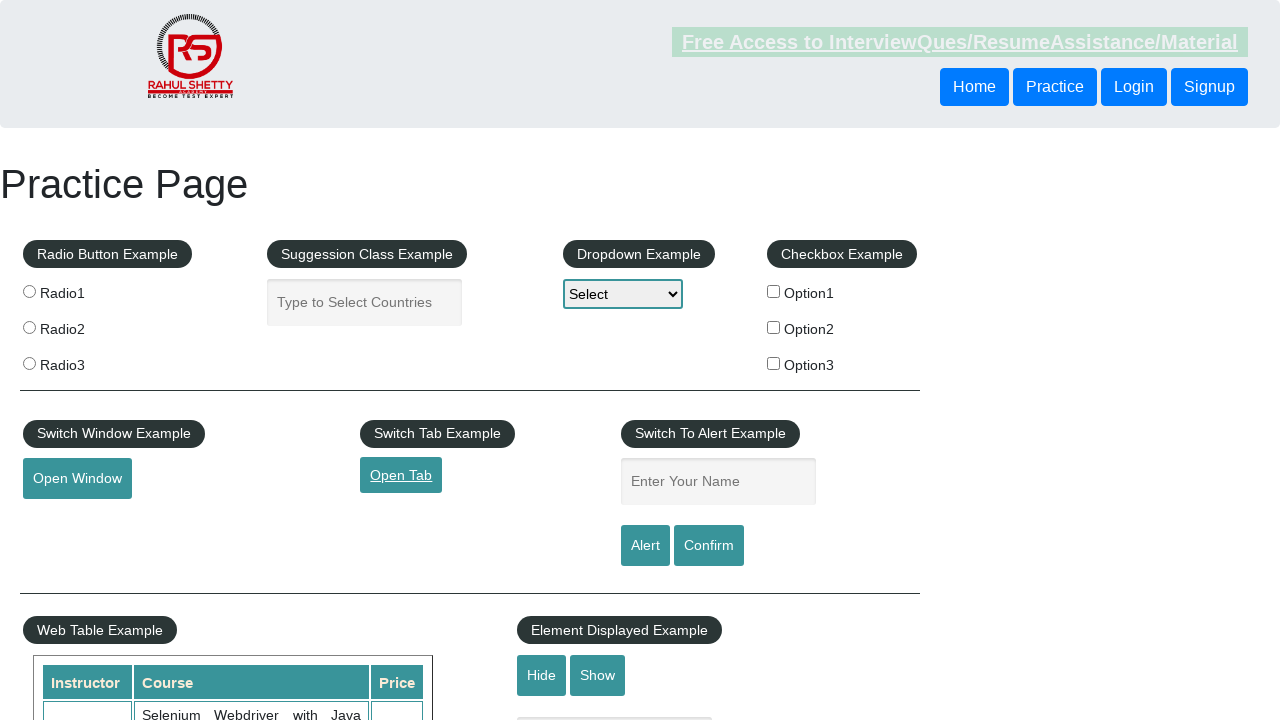

Clicked 'openwindow' button to open a new window at (77, 479) on #openwindow
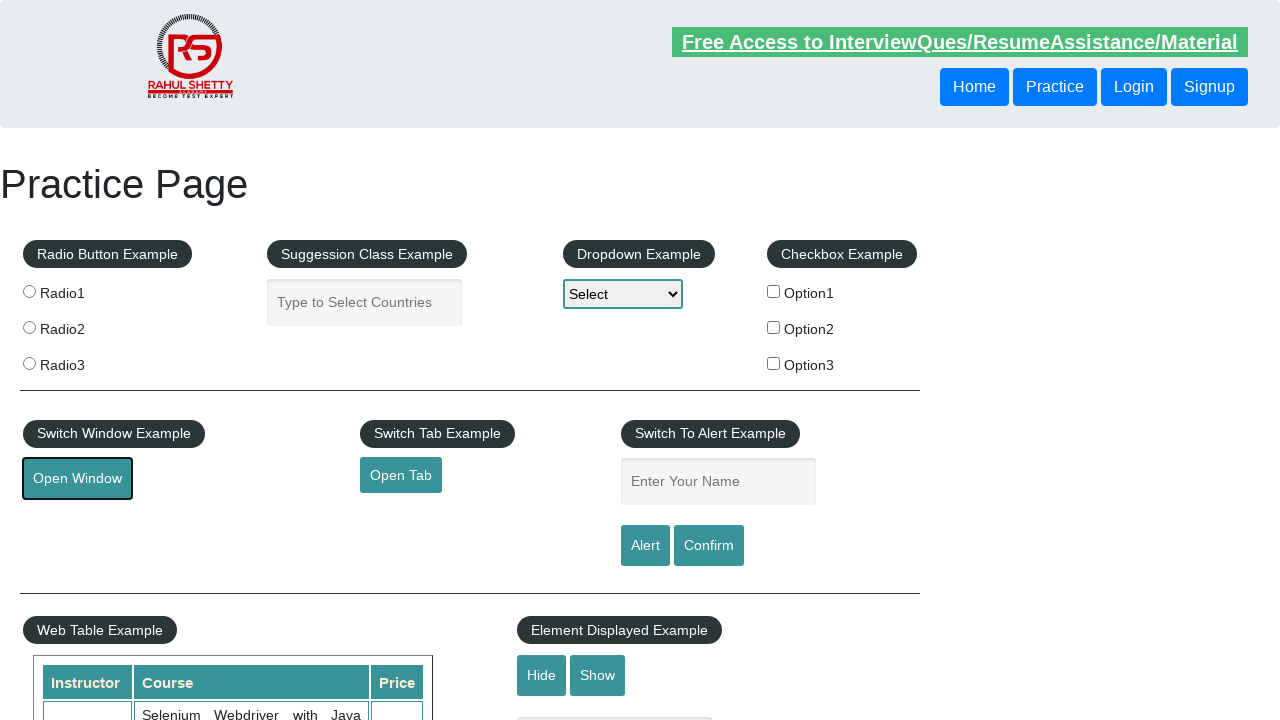

Waited 2 seconds for new pages to open
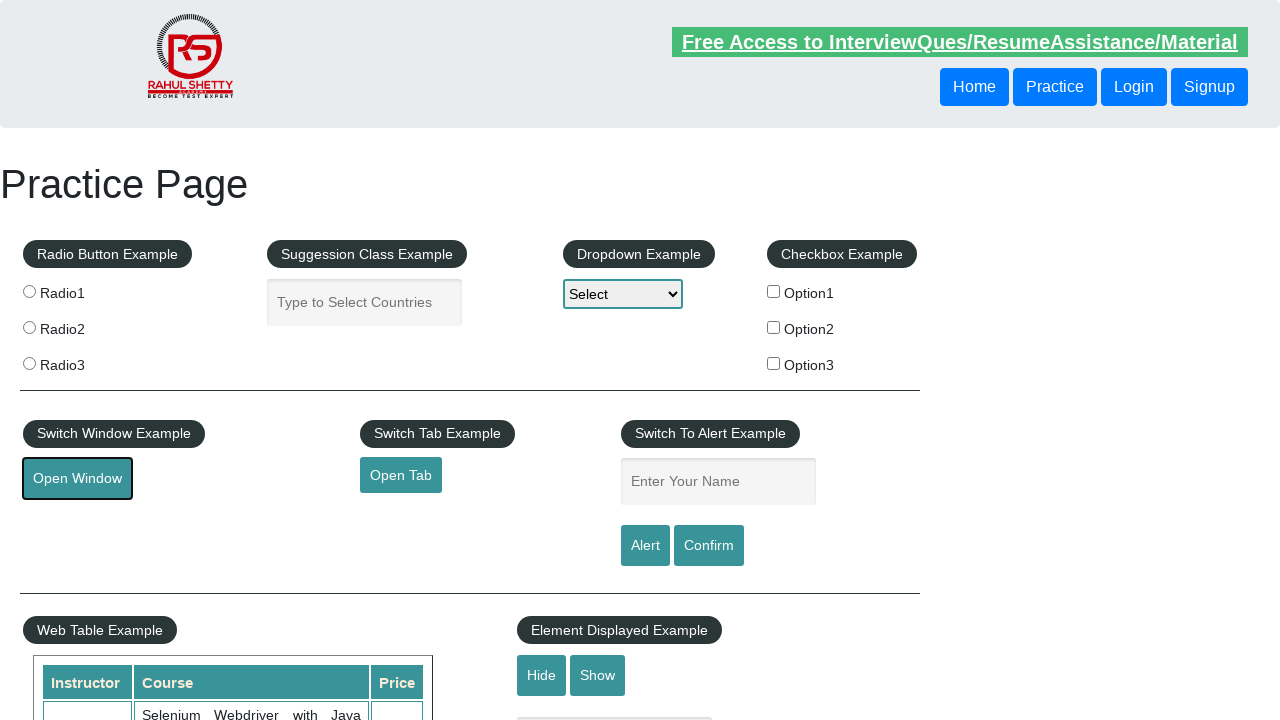

Retrieved all context pages - total pages: 3
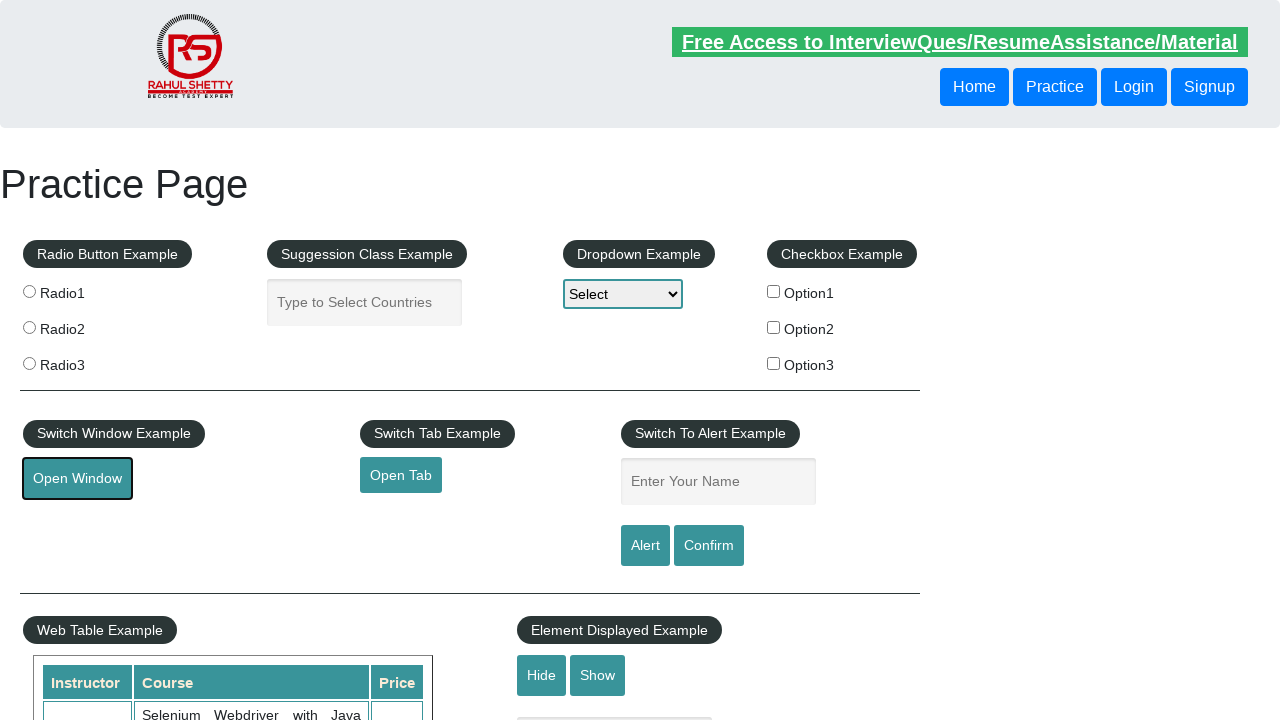

Switched to second page and clicked 'Access all our Courses' link at (1092, 124) on text=Access all our Courses
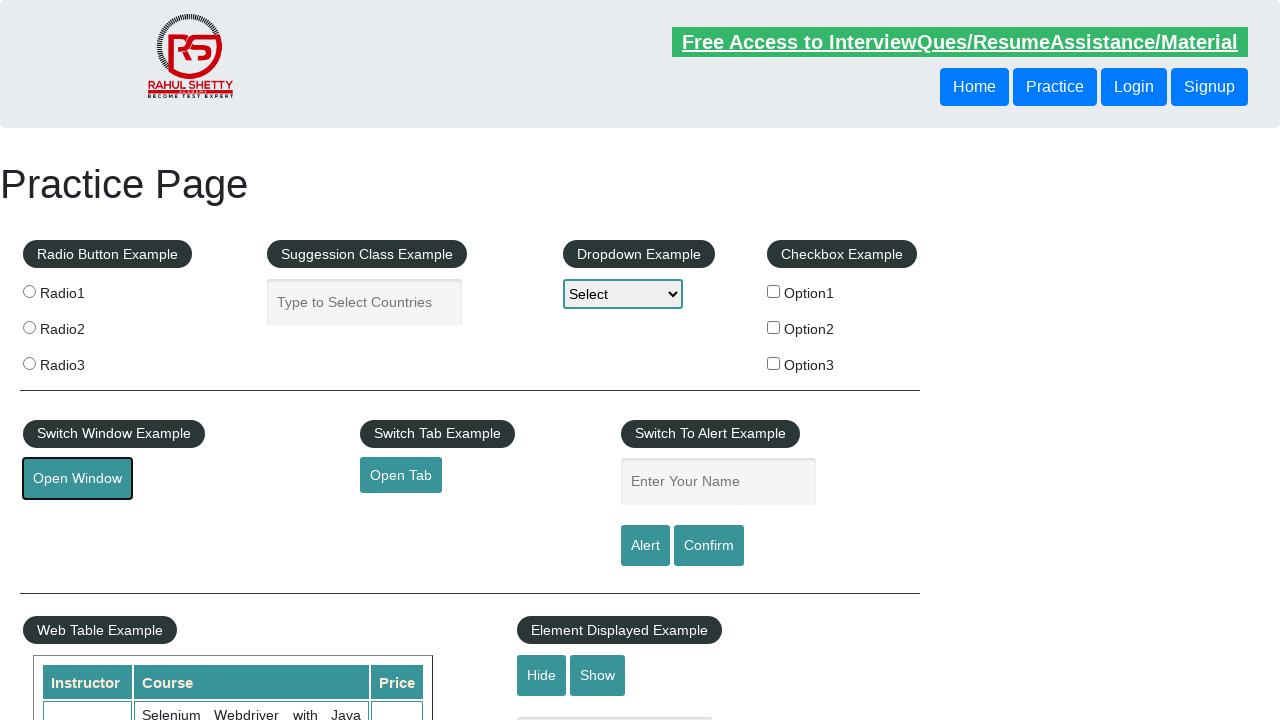

Switched back to original page and clicked checkbox option 2 at (774, 327) on #checkBoxOption2
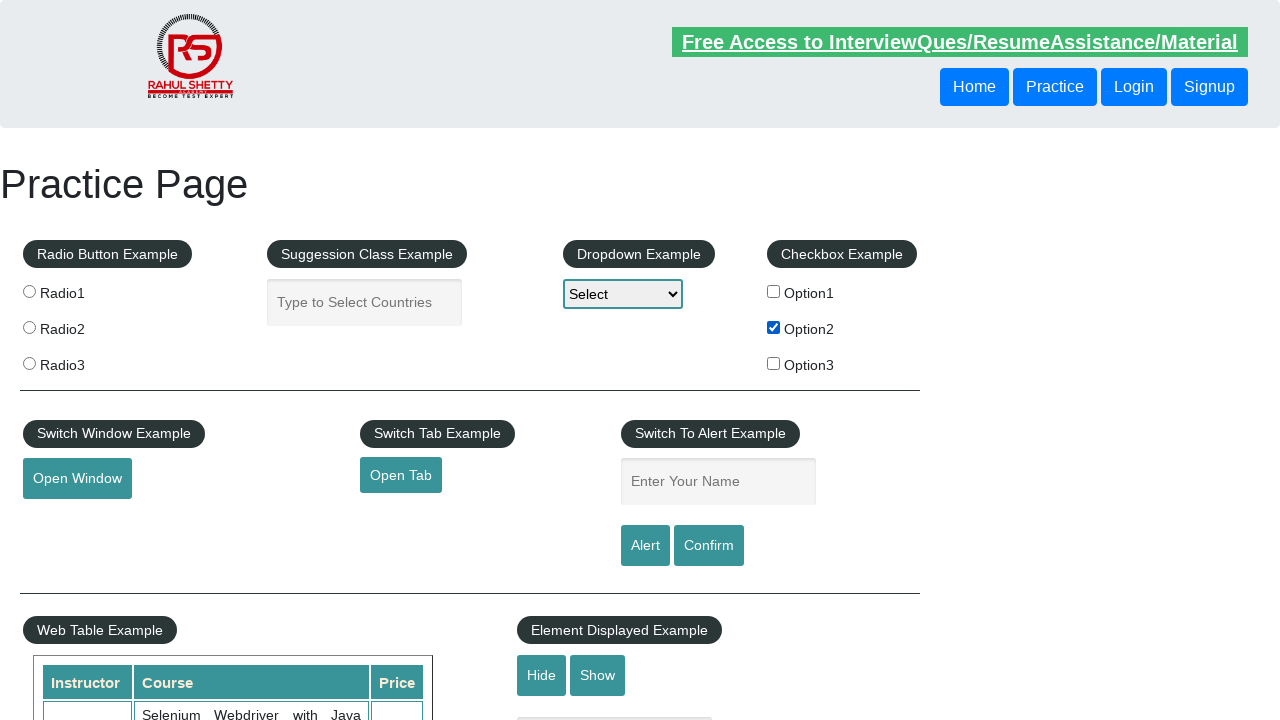

Switched to third page and clicked 'Access all our Courses' link at (1052, 124) on text=Access all our Courses
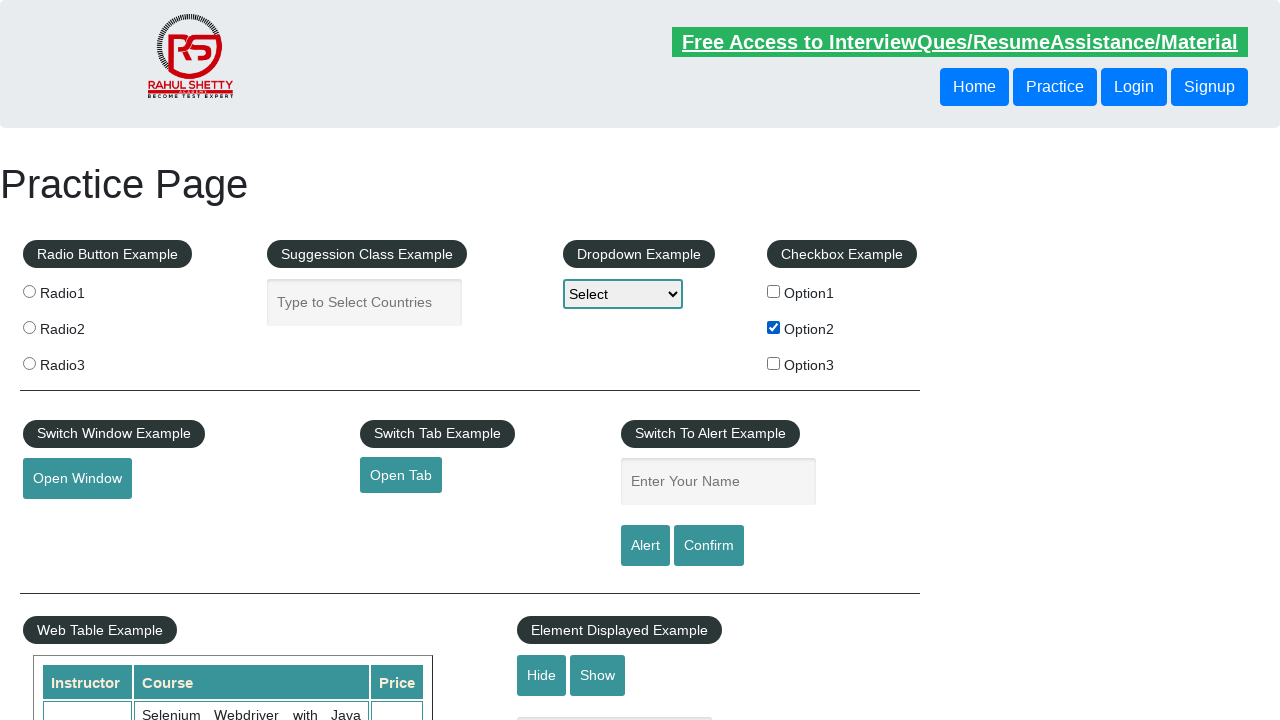

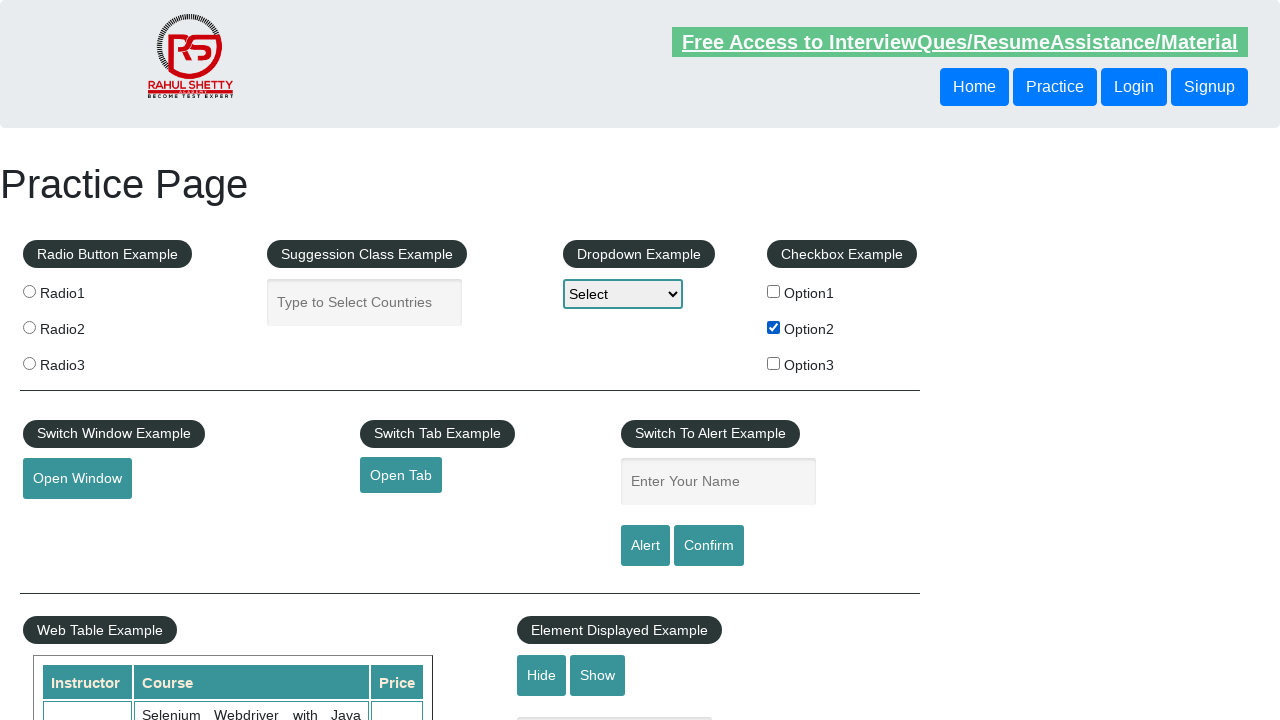